Navigates to the Rahul Shetty Academy client page and maximizes the browser window to verify the page loads successfully.

Starting URL: https://rahulshettyacademy.com/client

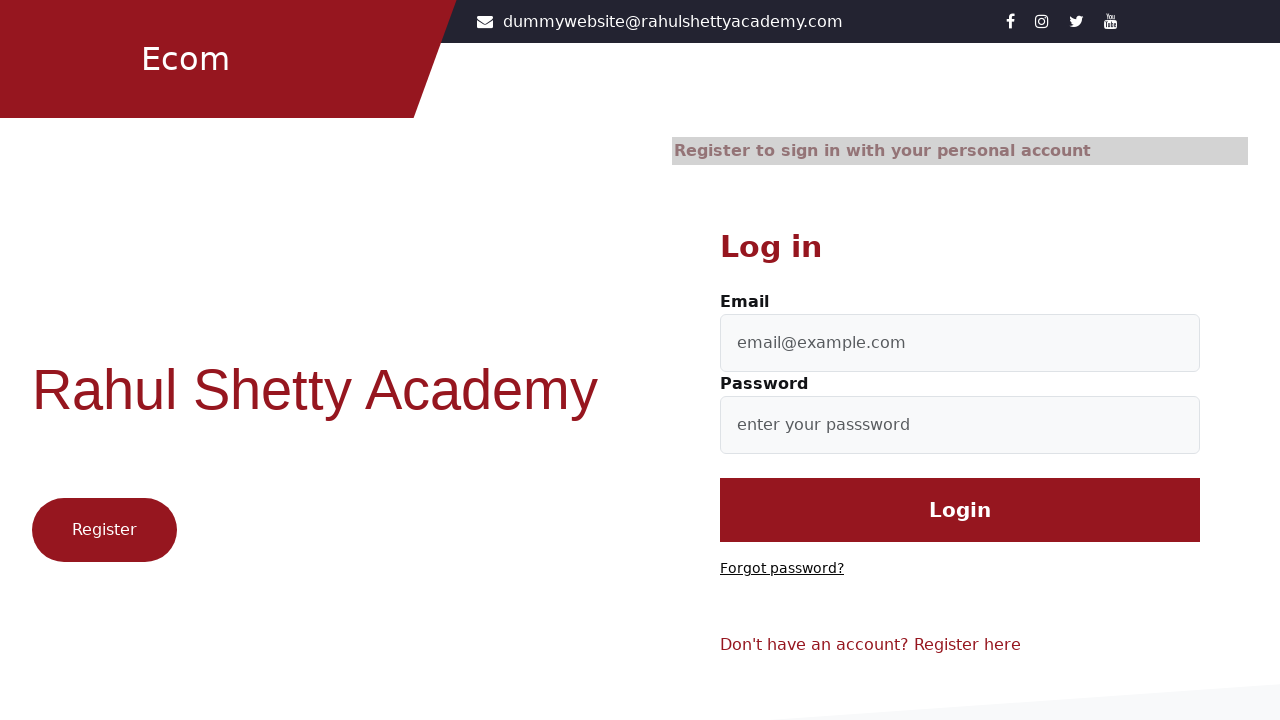

Set viewport to maximized size (1920x1080)
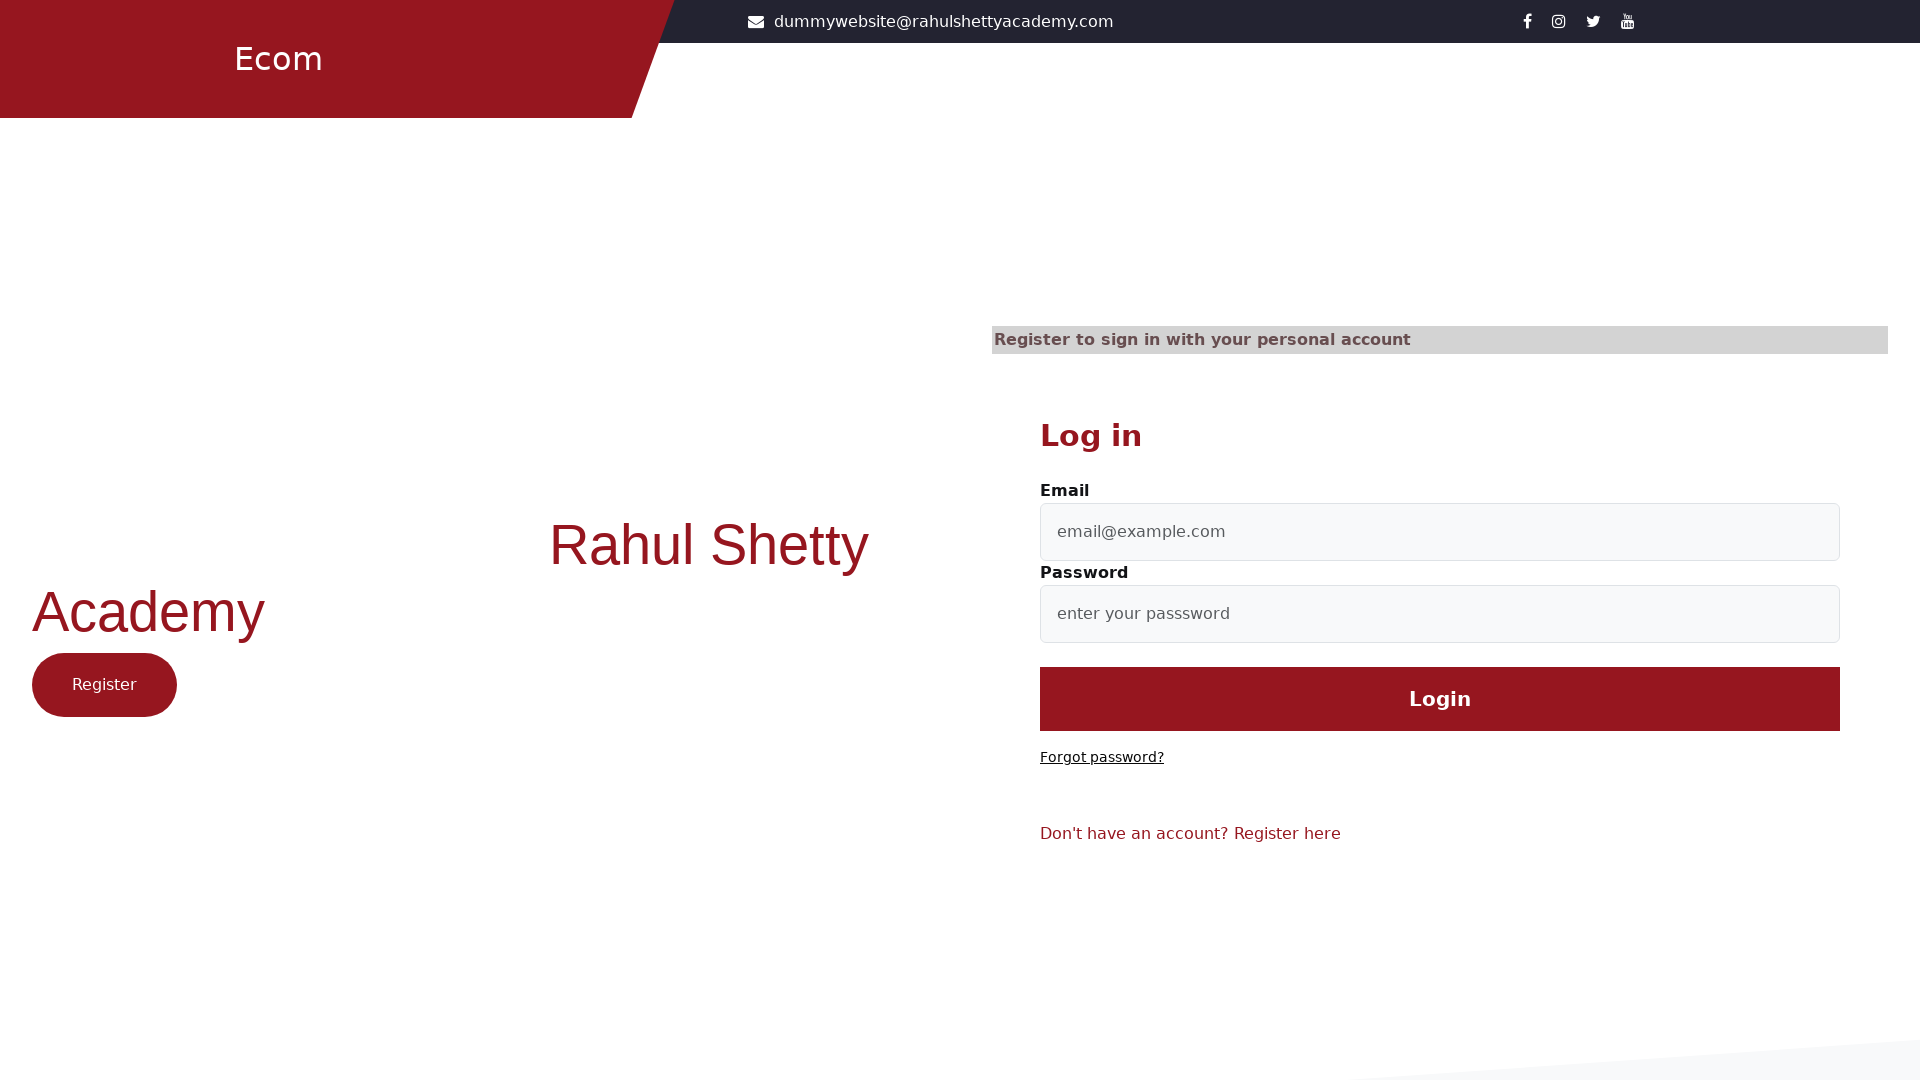

Waited for page to reach networkidle state
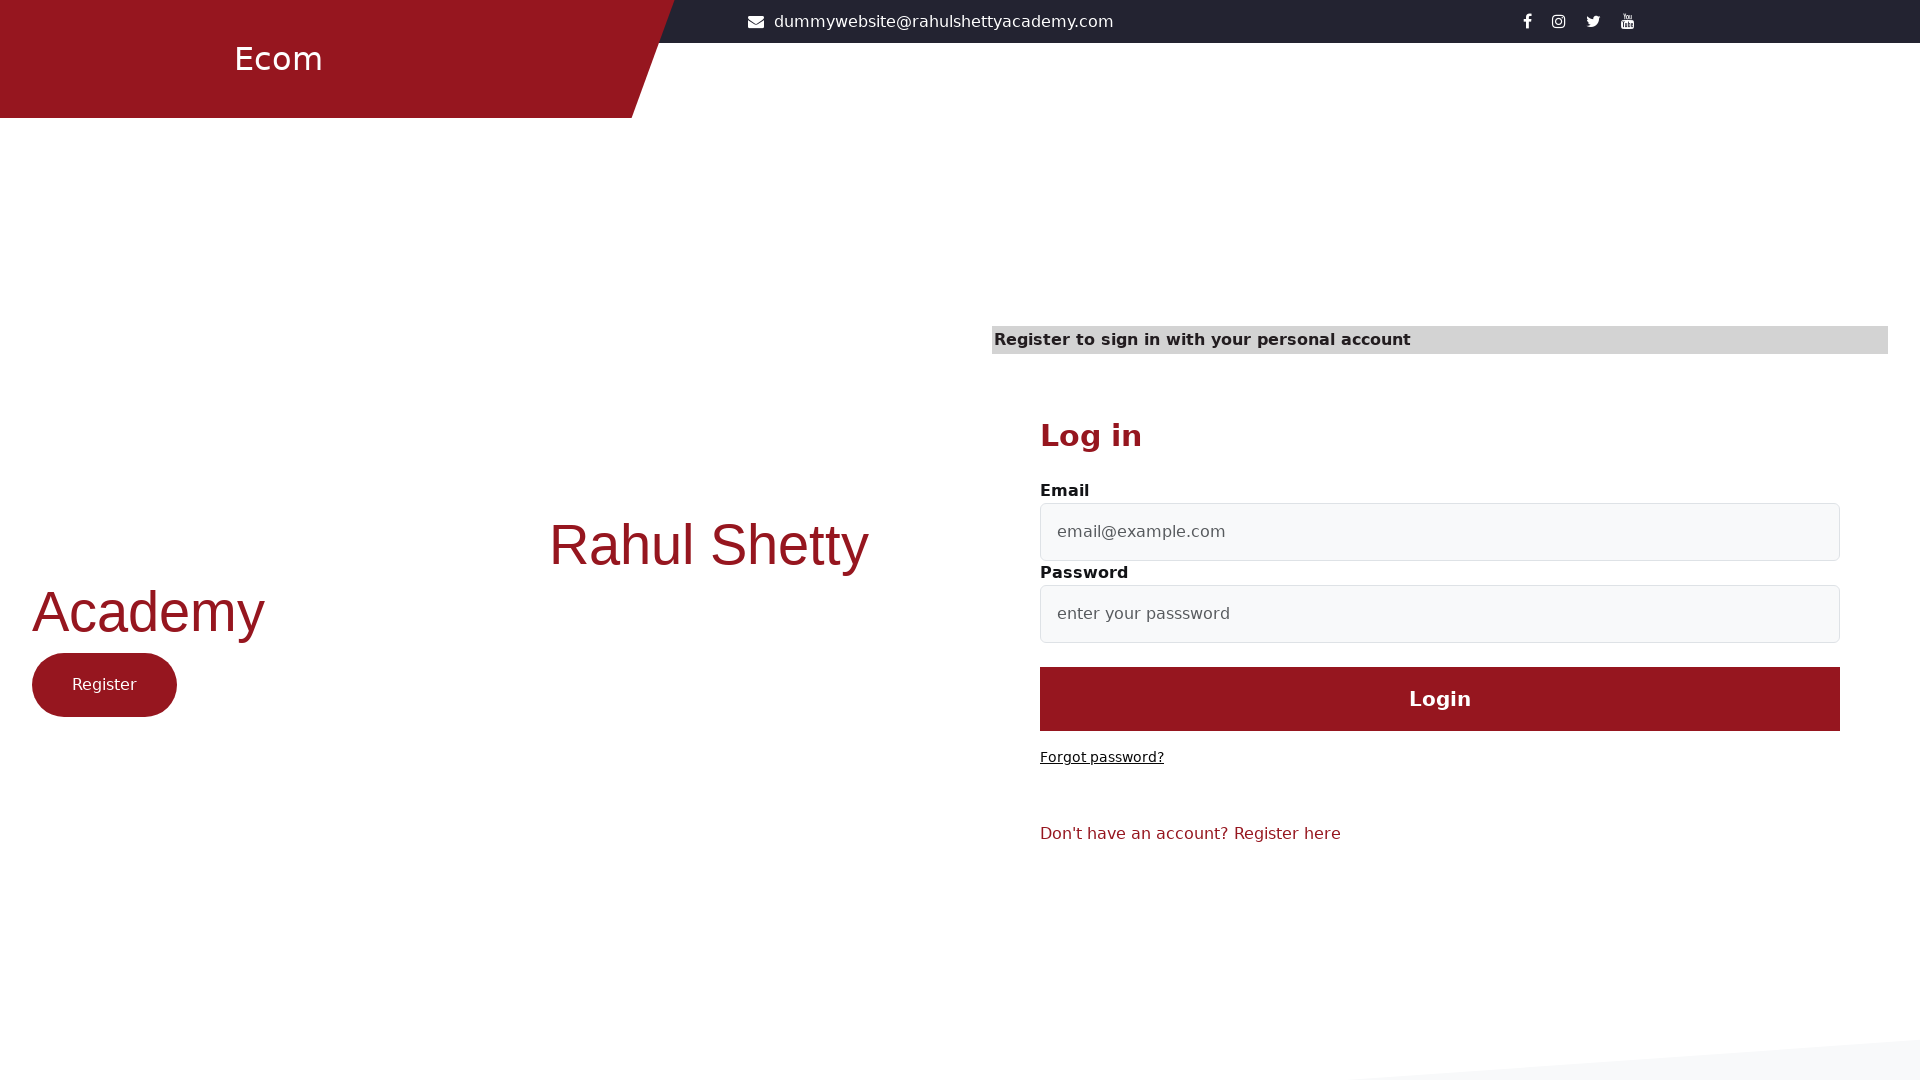

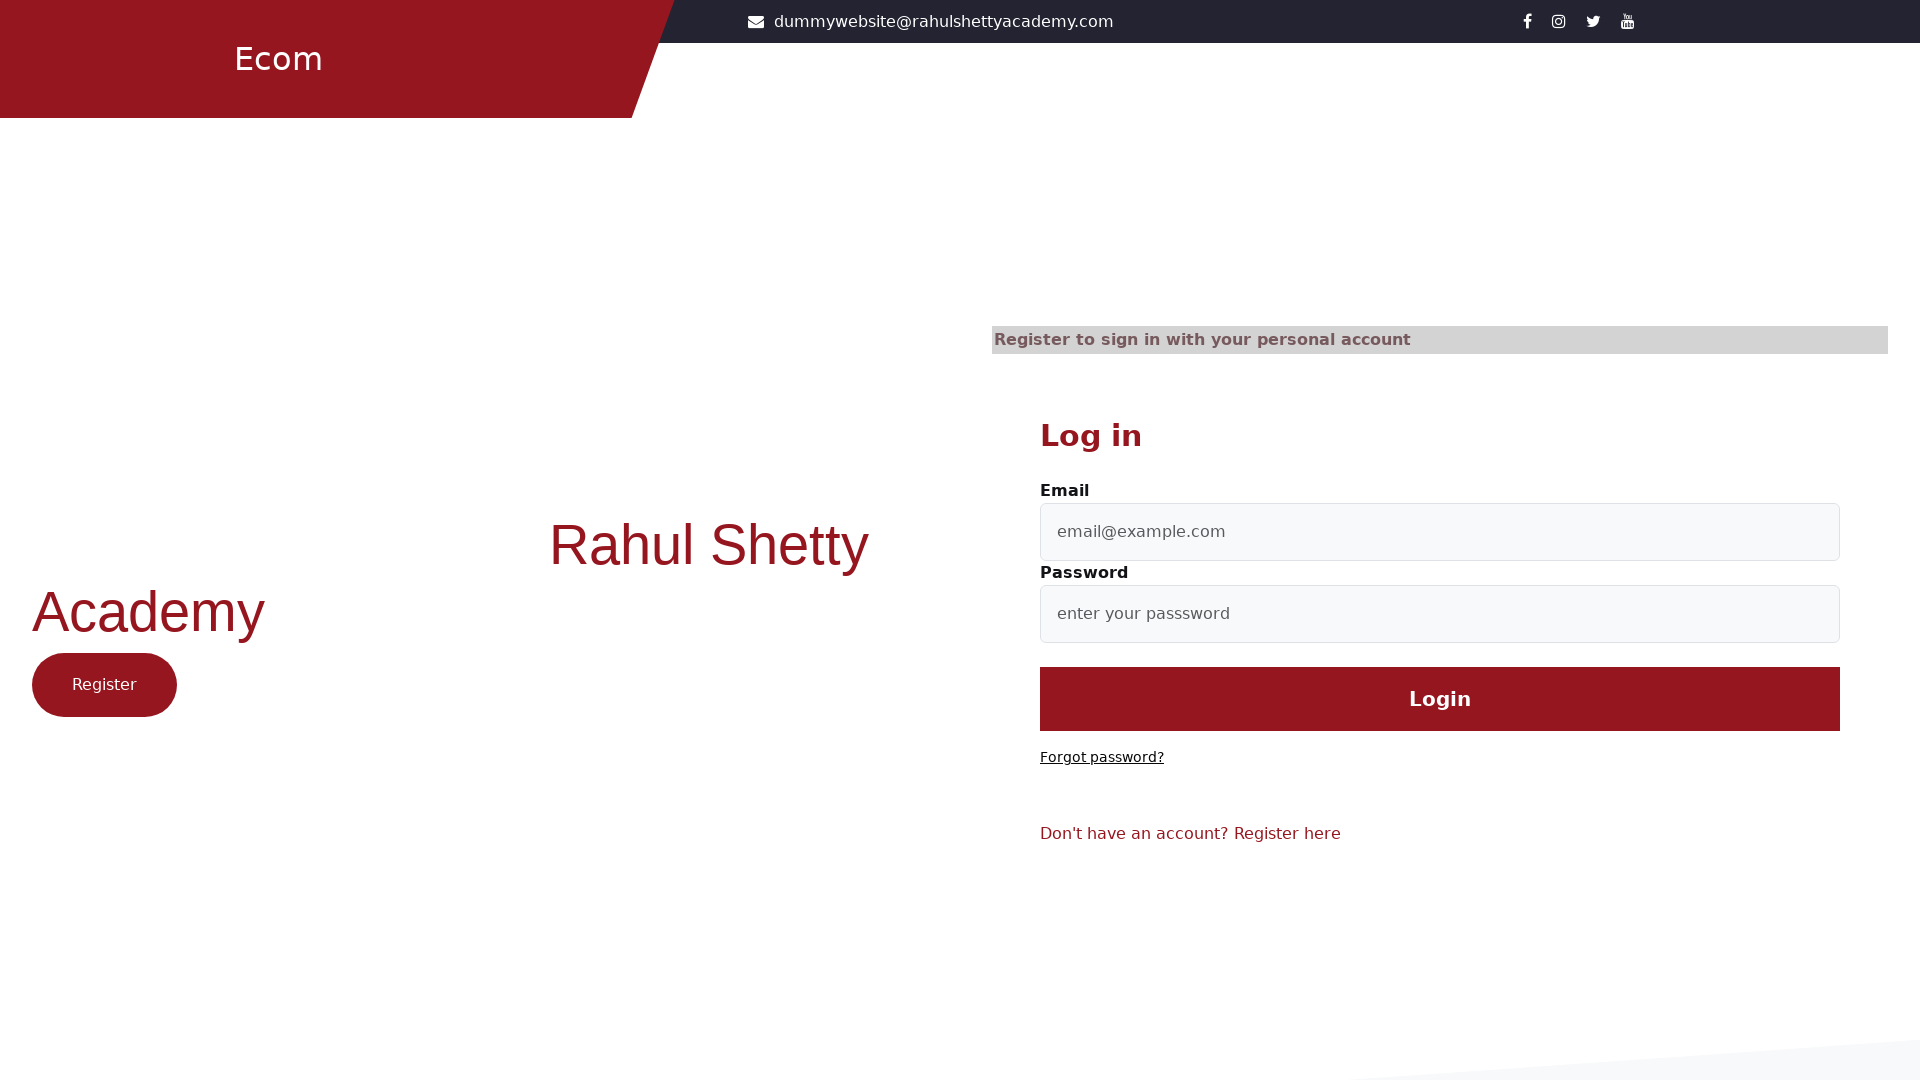